Tests browser navigation functionality by visiting two URLs, then using back, forward, and refresh navigation commands while verifying page titles at each step.

Starting URL: http://automationbykrishna.com

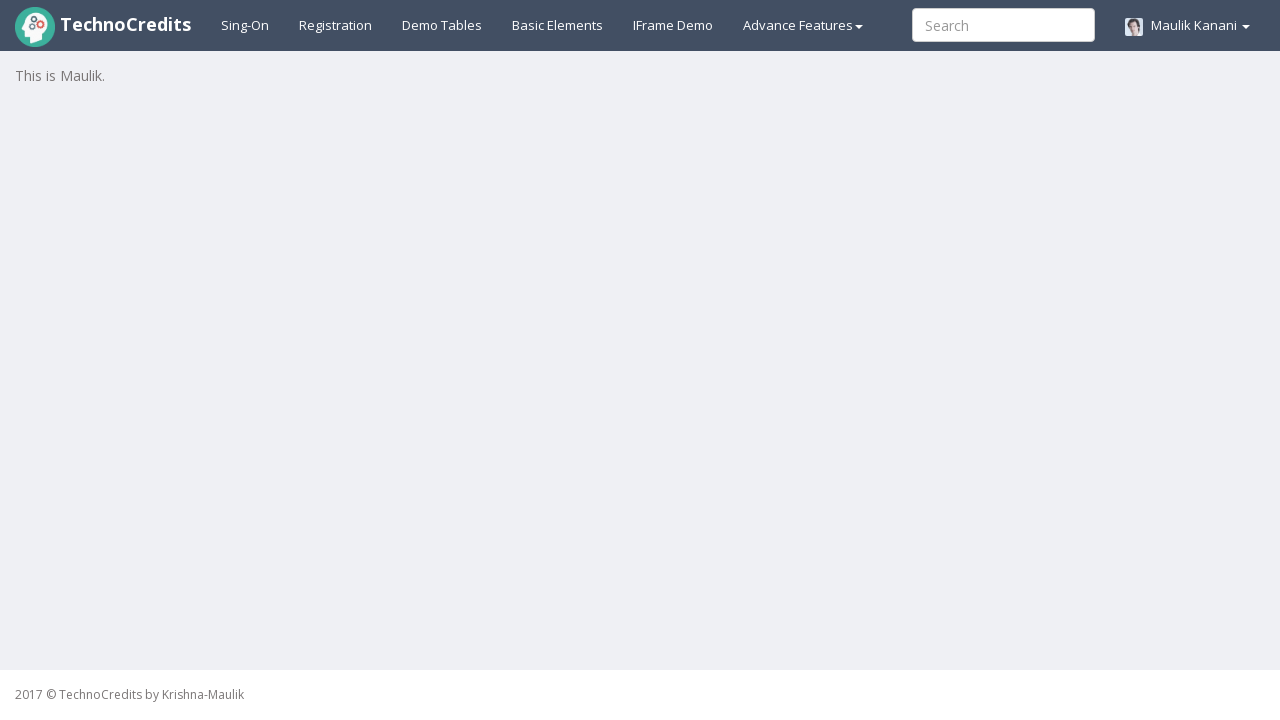

Retrieved first page title
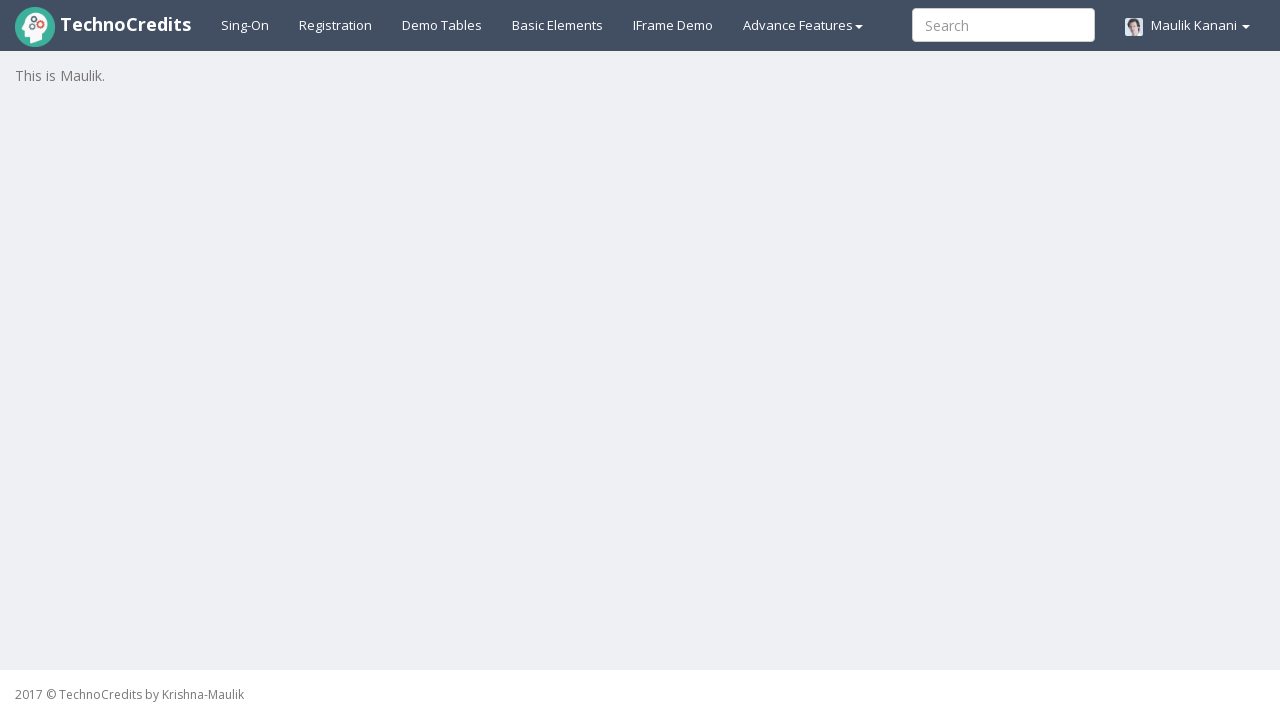

First page title matched expected value 'Login Signup Demo'
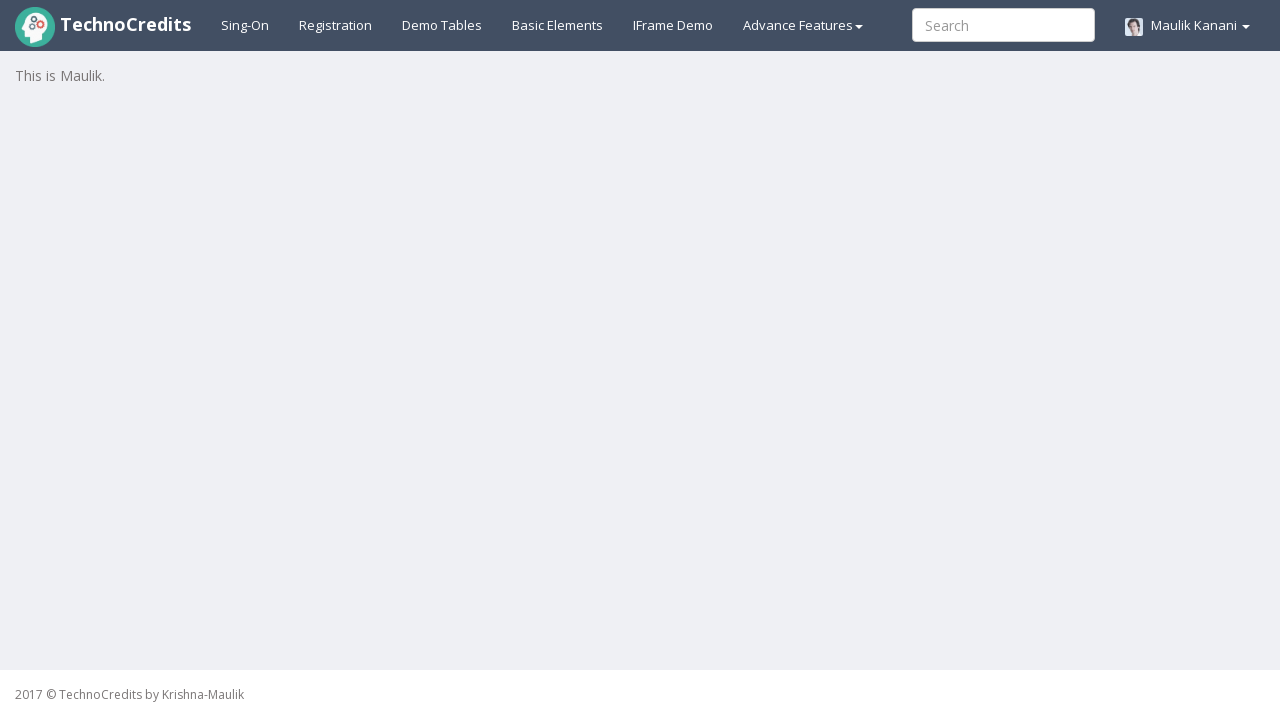

Navigated to second URL (https://www.technocredits.com/courses)
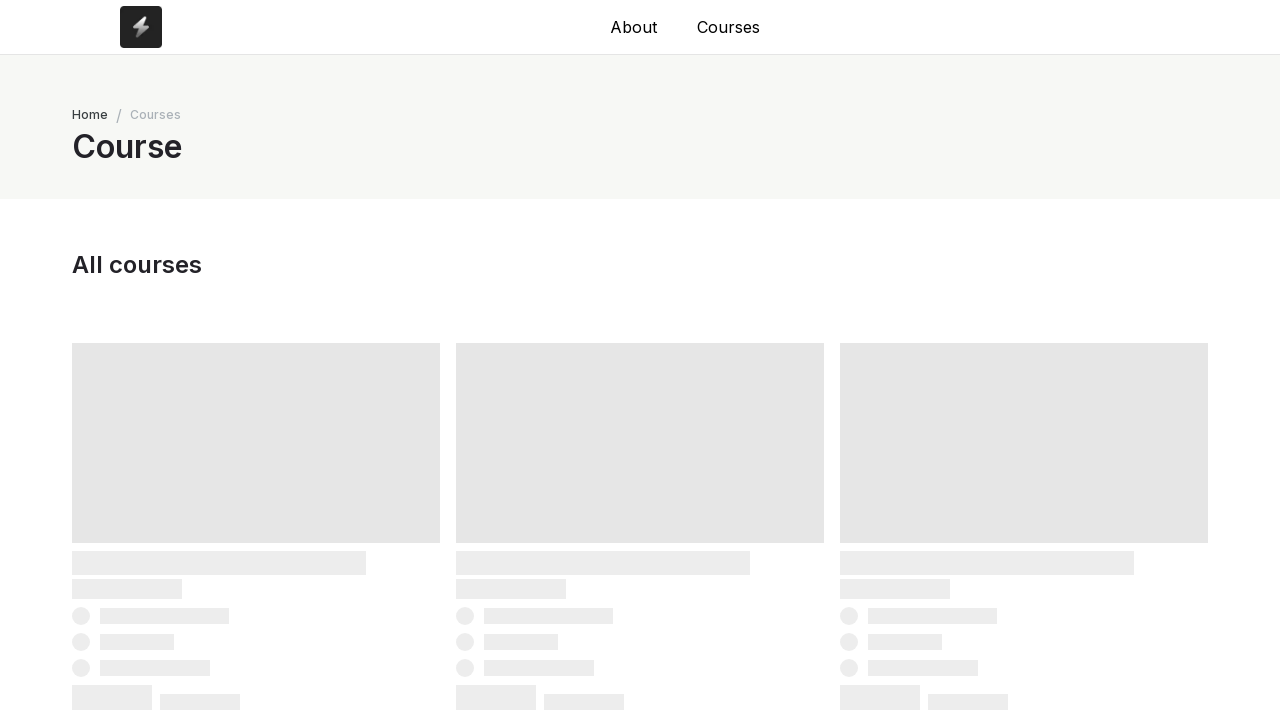

Retrieved second page title
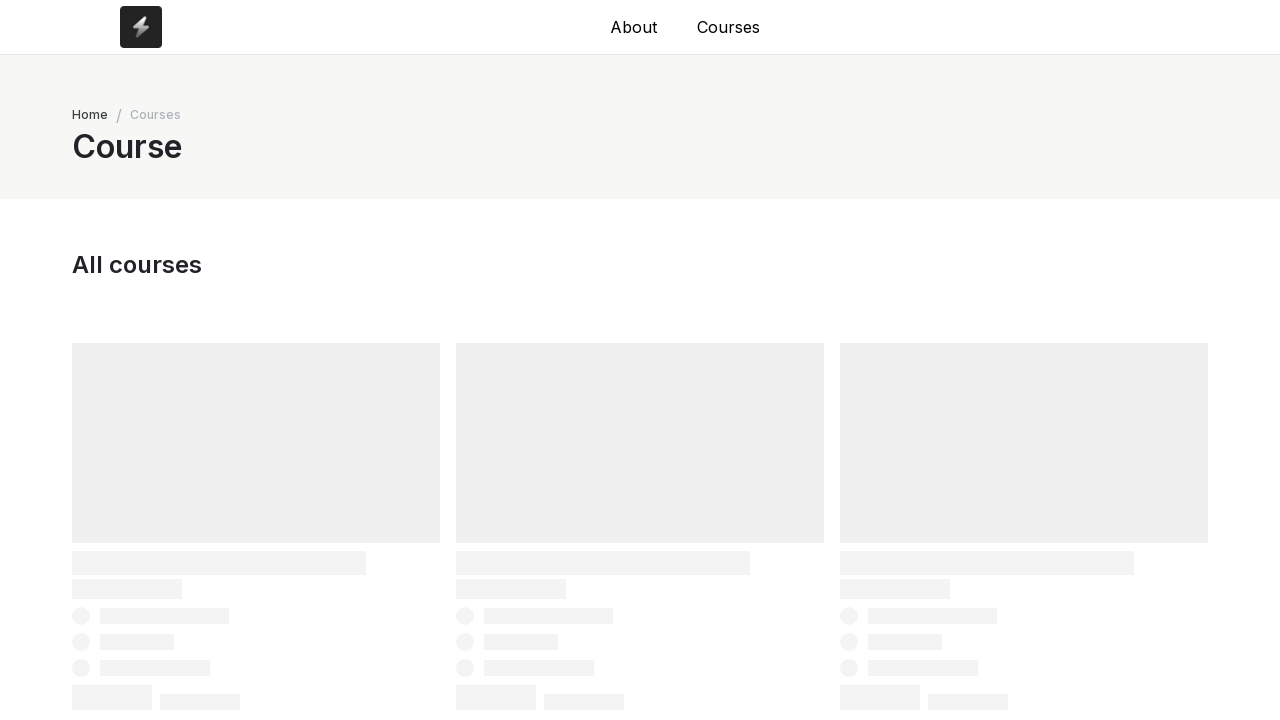

Second page title did not match expected value
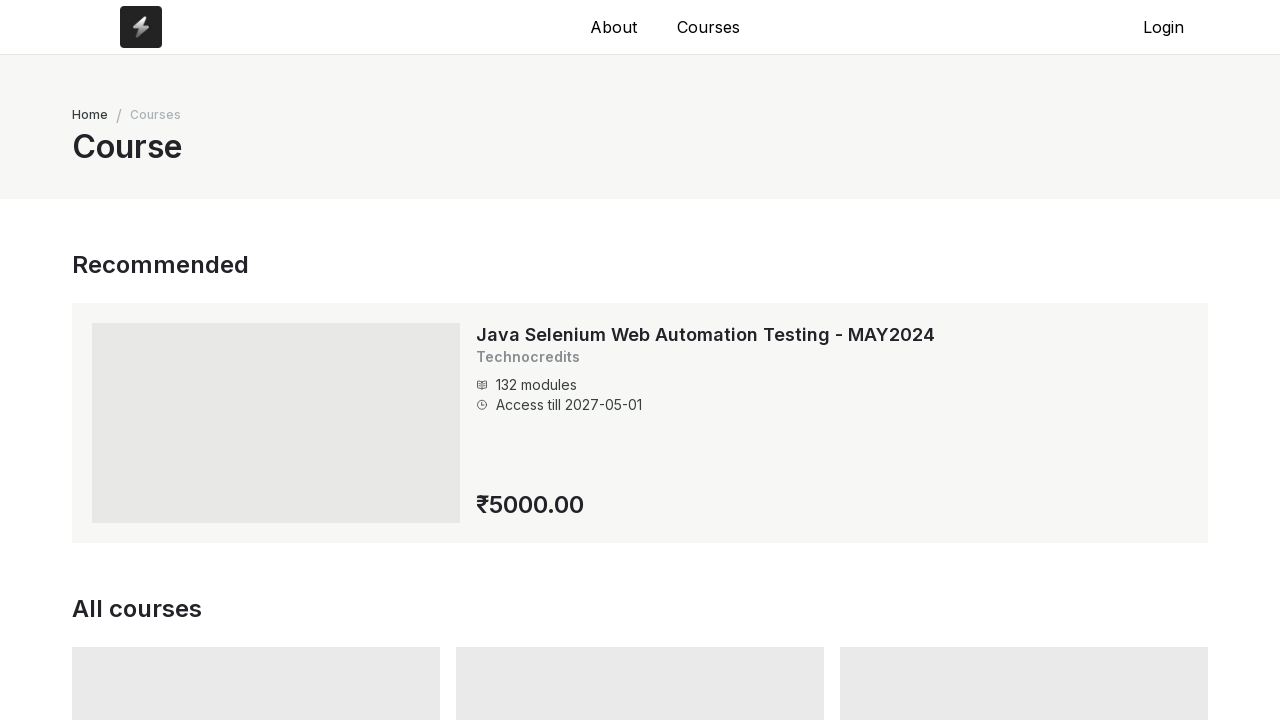

Navigated back to first URL using browser back button
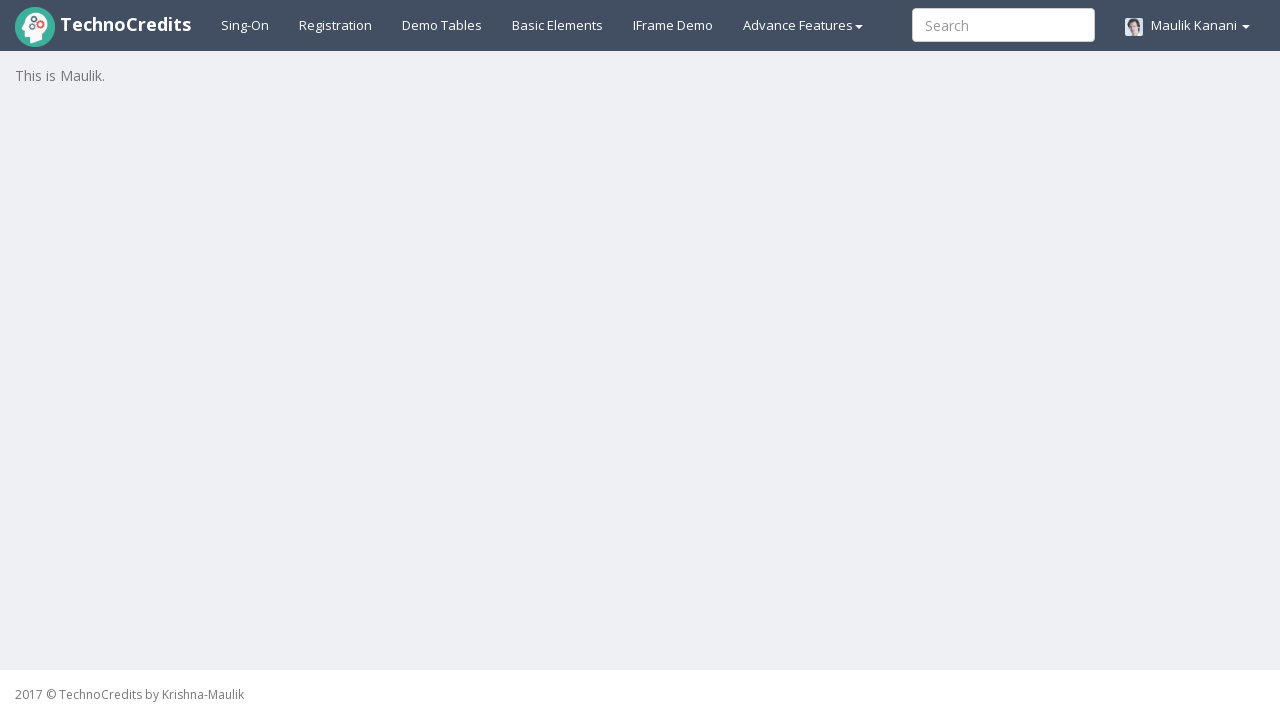

Waited for page load state after back navigation
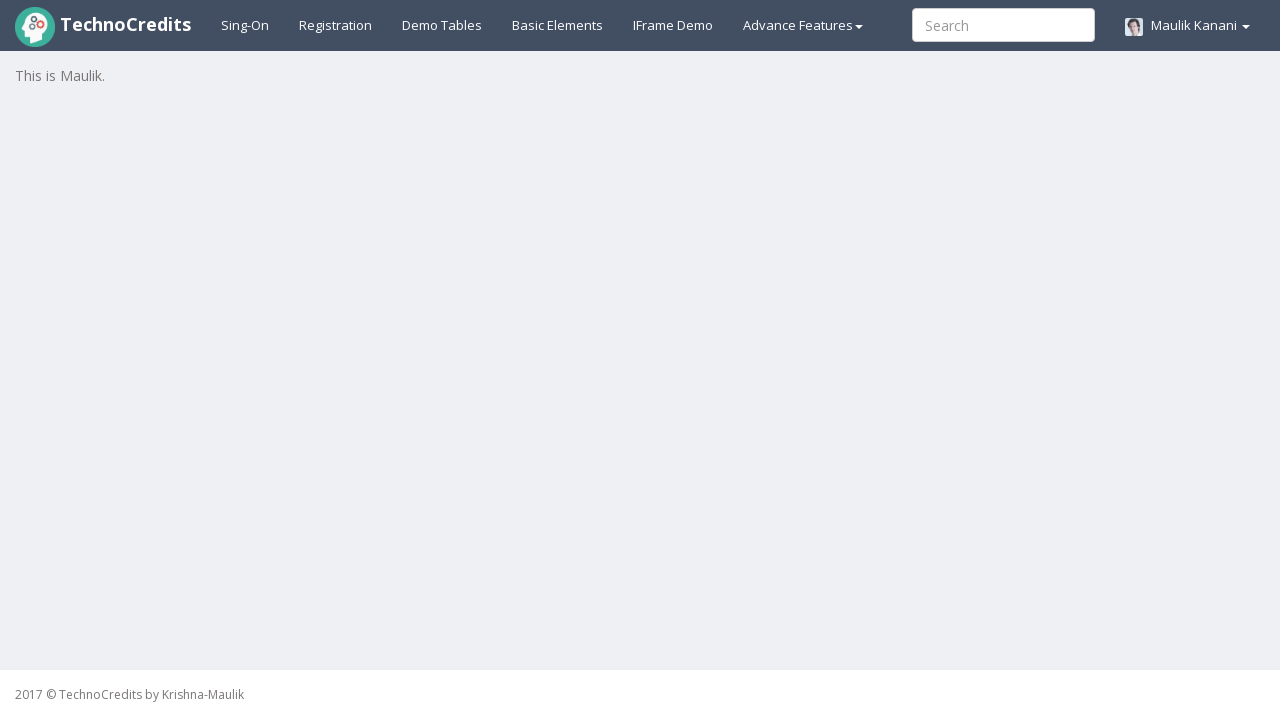

Retrieved page title after back navigation
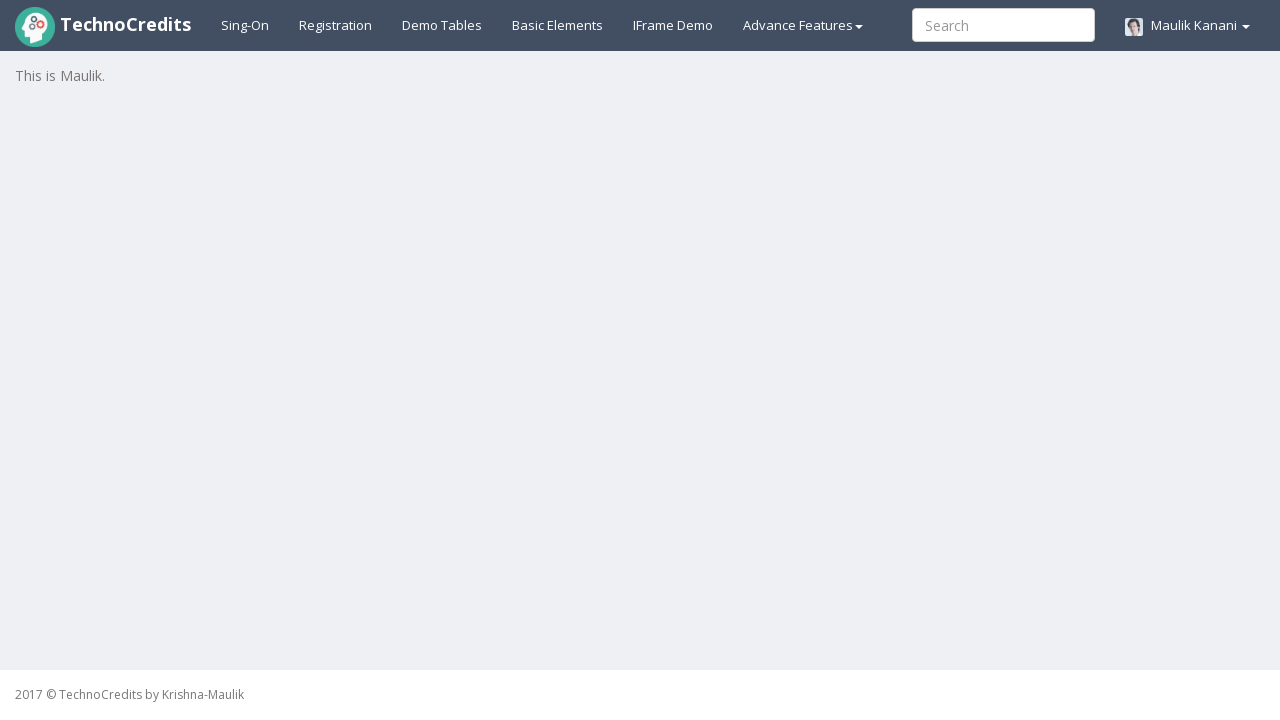

Navigated forward to second URL using browser forward button
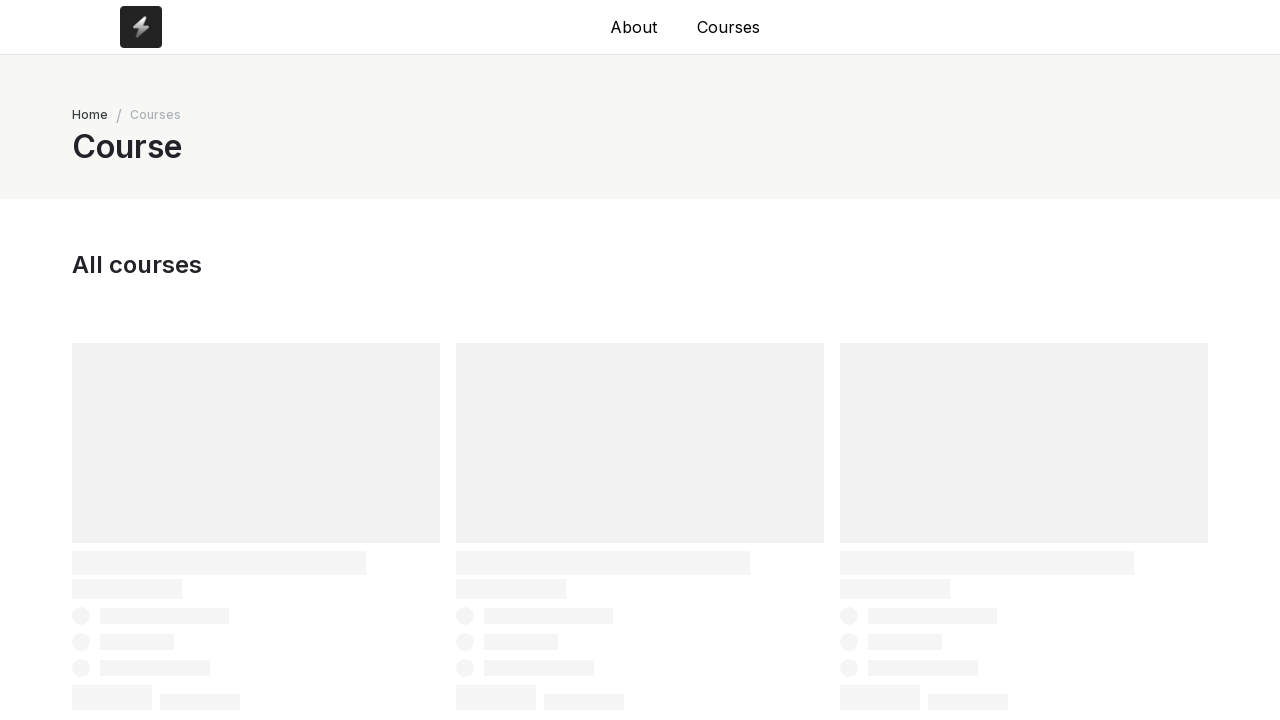

Waited for page load state after forward navigation
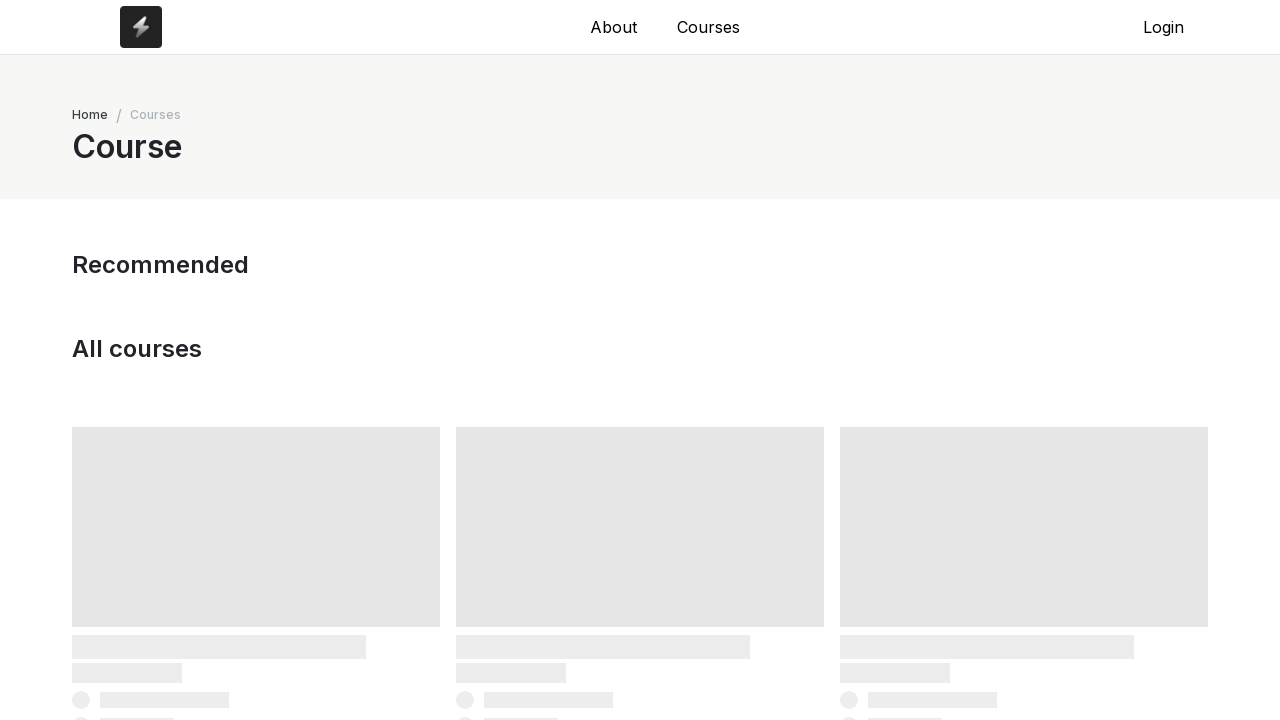

Retrieved page title after forward navigation
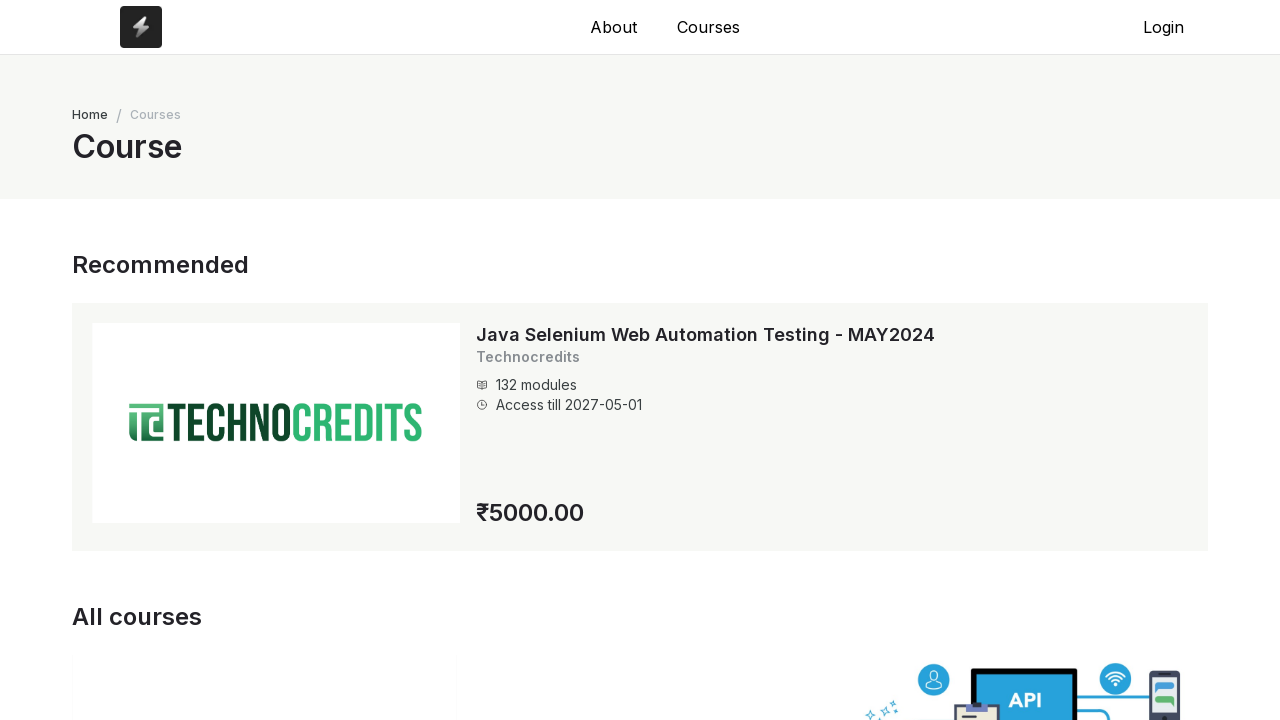

Title after forward navigation did not match expected value
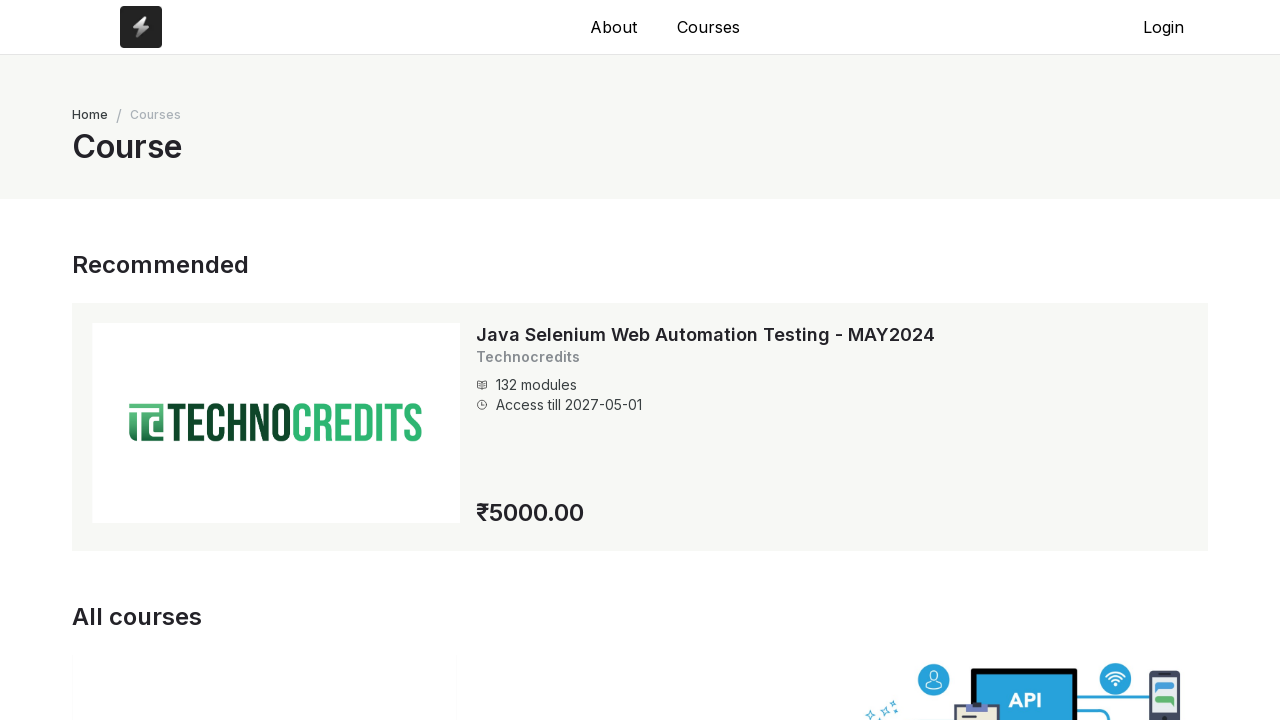

Refreshed the current page
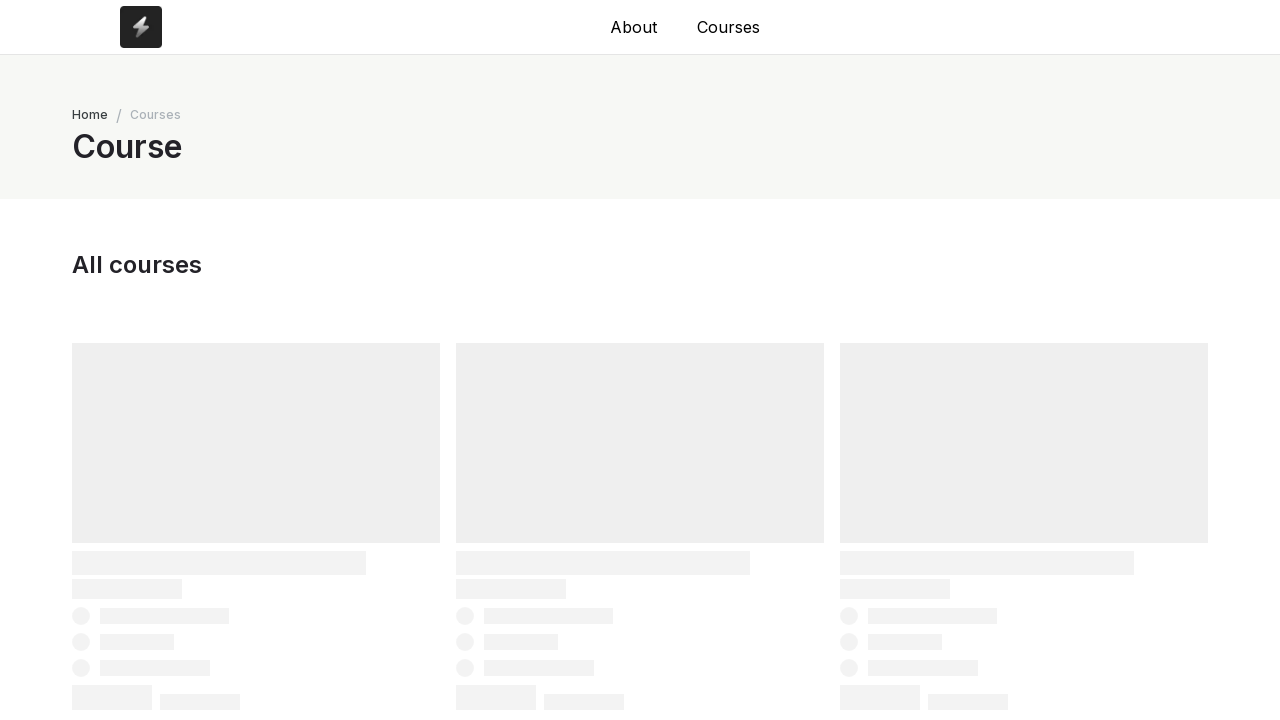

Waited for page load state after refresh
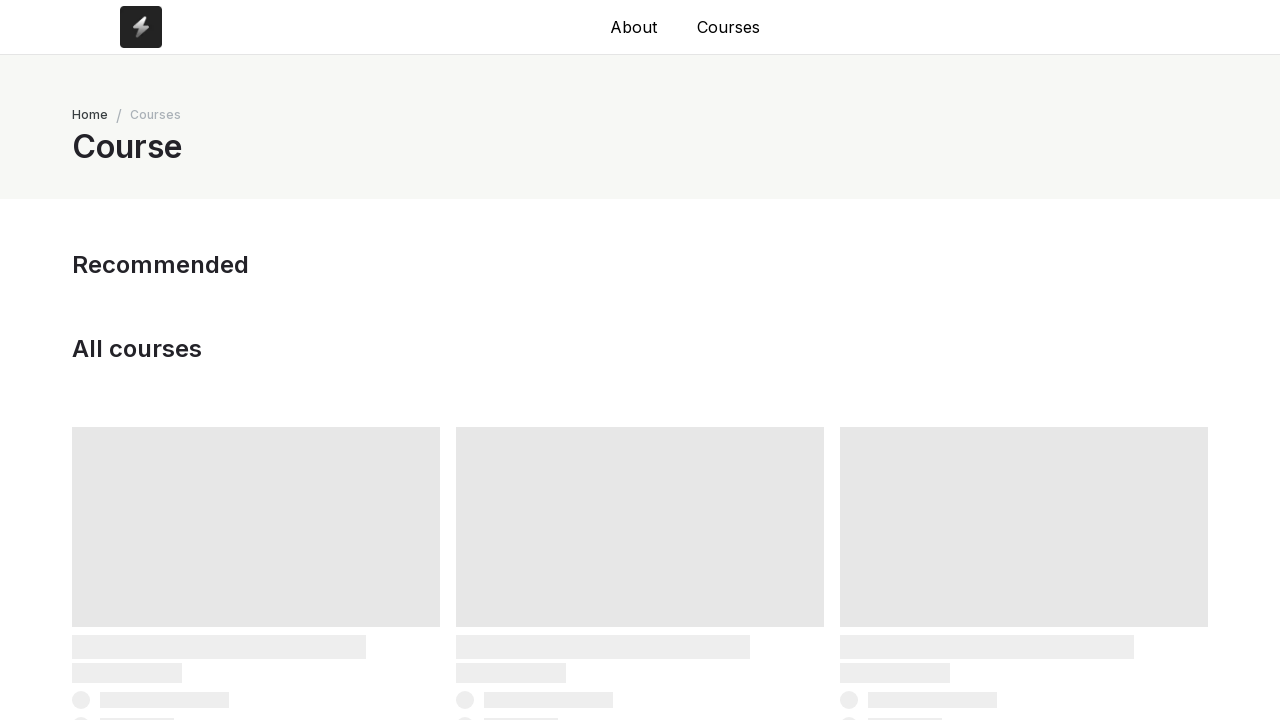

Retrieved page title after refresh
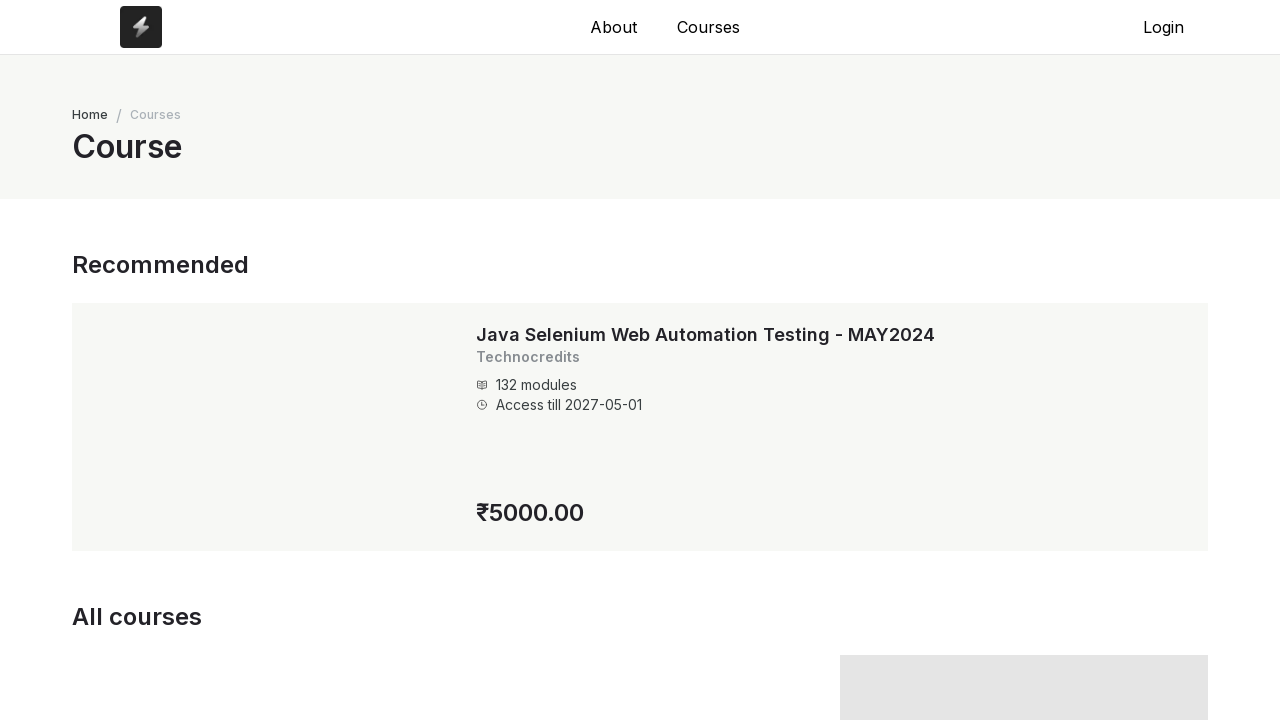

Title after refresh did not match expected value
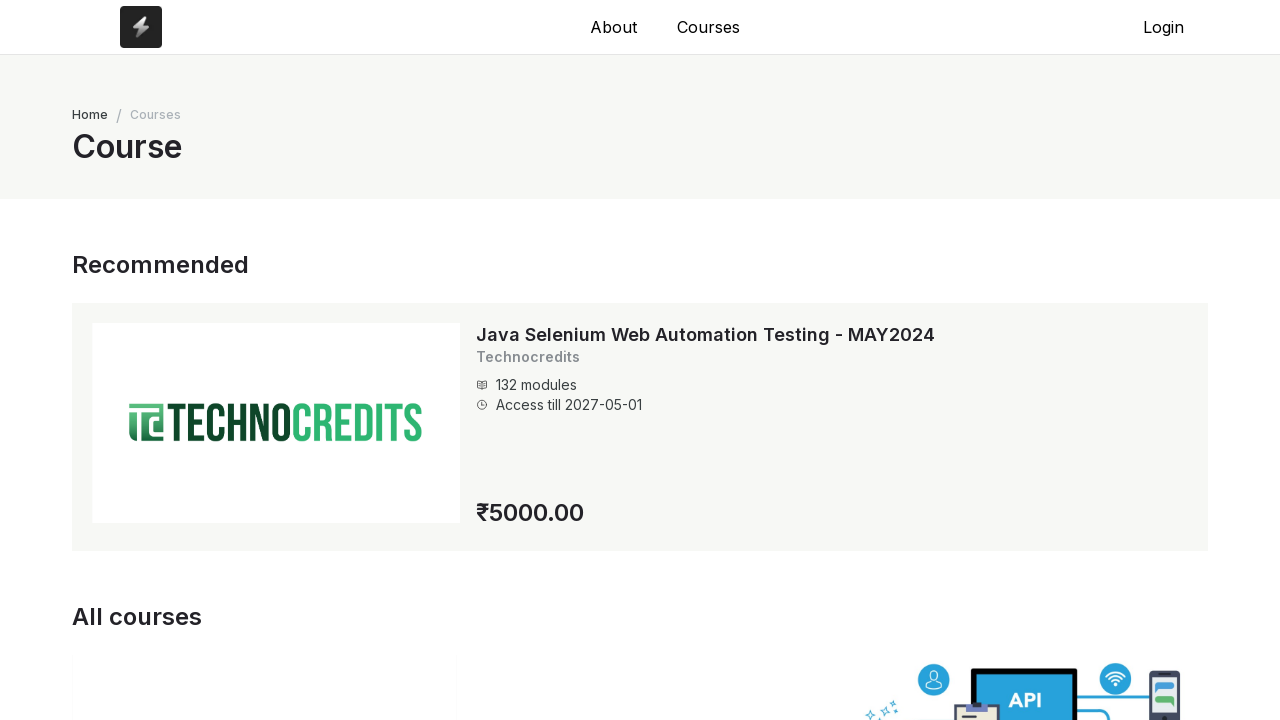

Retrieved current URL
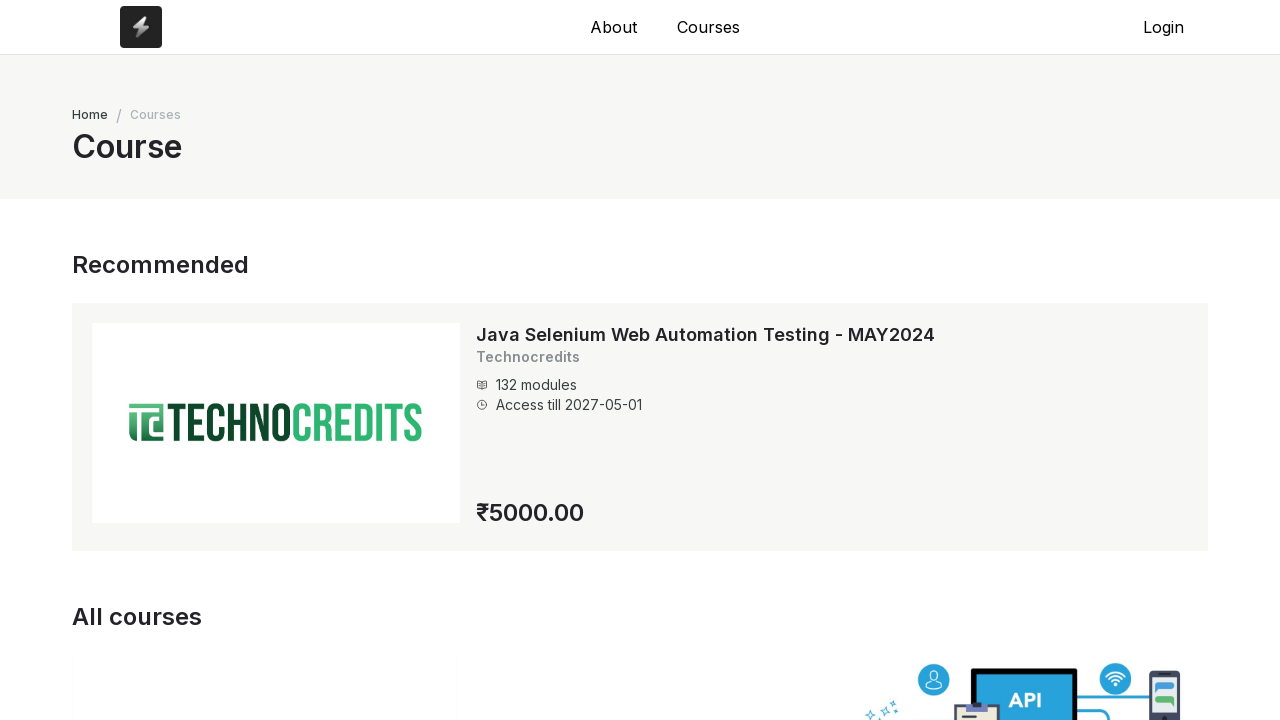

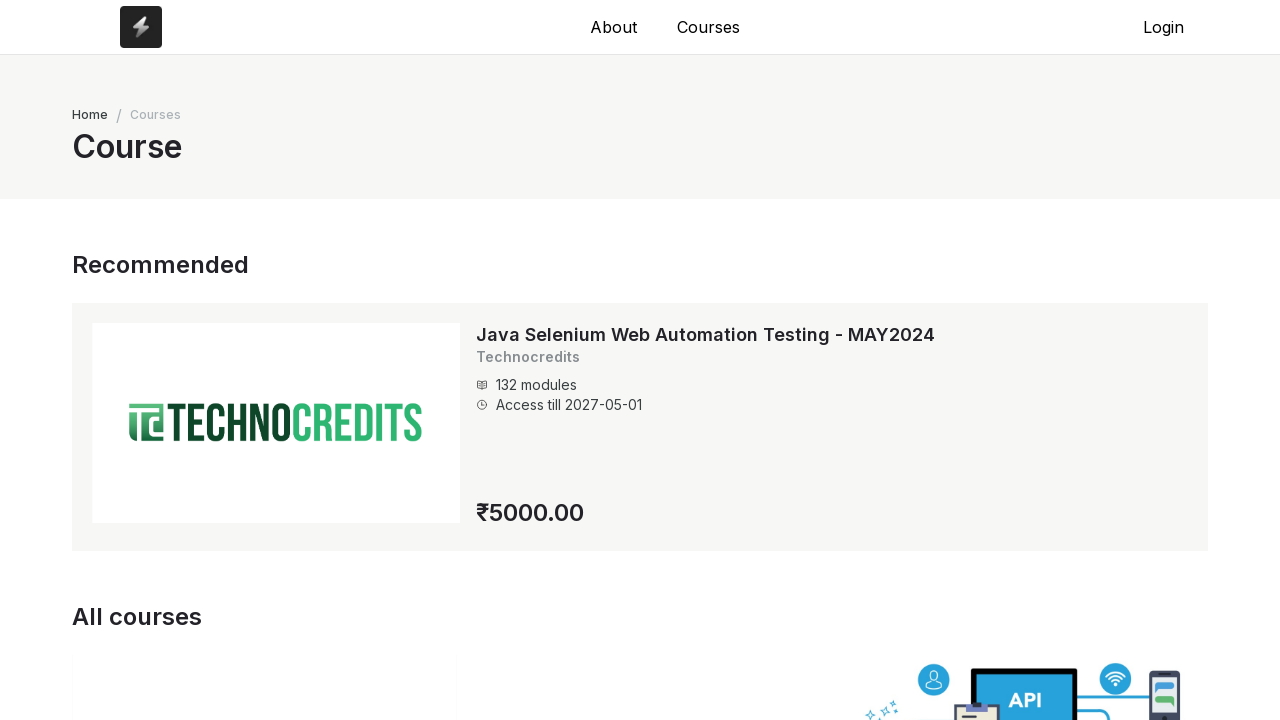